Tests navigating to a checkboxes page and verifying the selection state of checkbox elements

Starting URL: https://the-internet.herokuapp.com/checkboxes

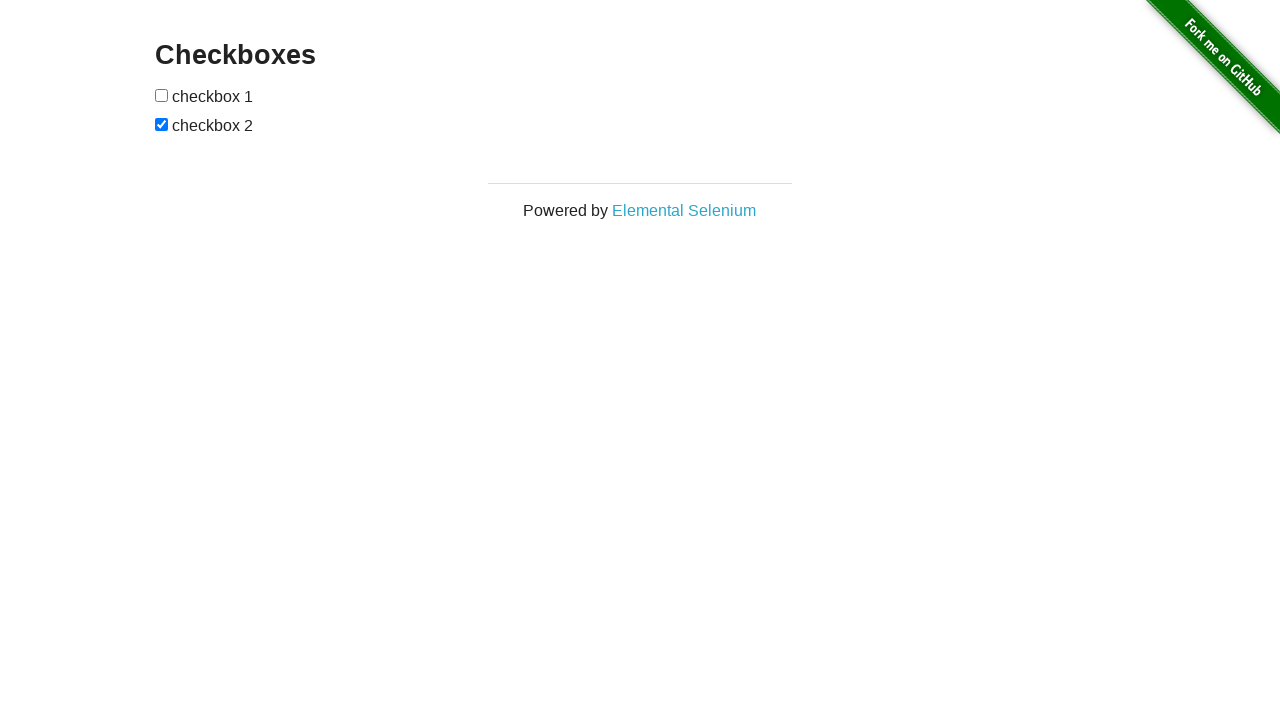

Waited for checkboxes to be present on the page
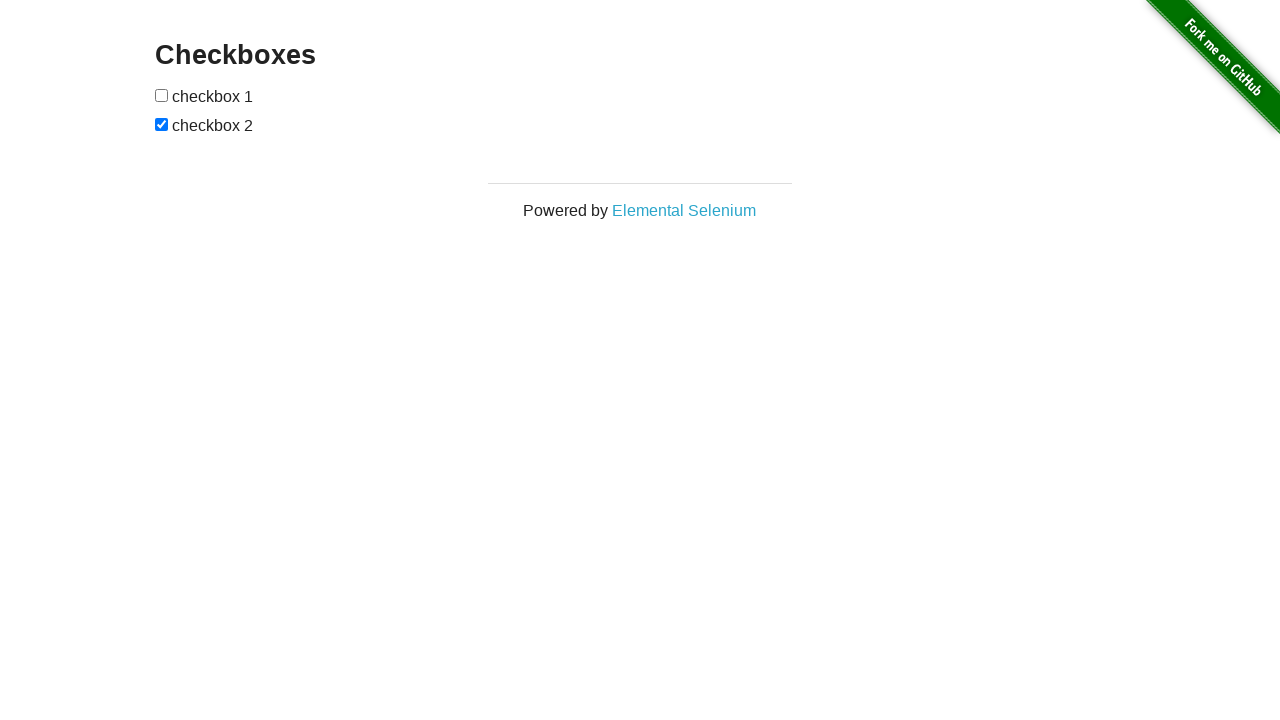

Clicked the first checkbox to toggle its state at (162, 95) on input[type='checkbox']:first-of-type
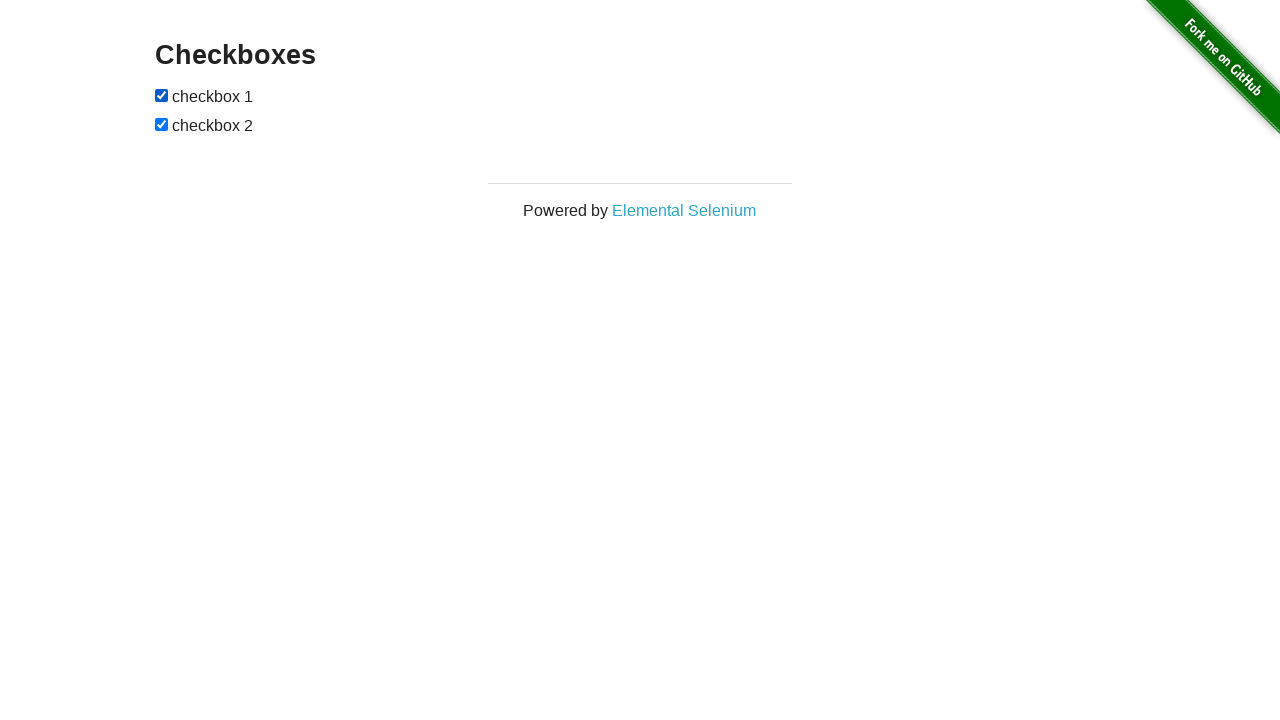

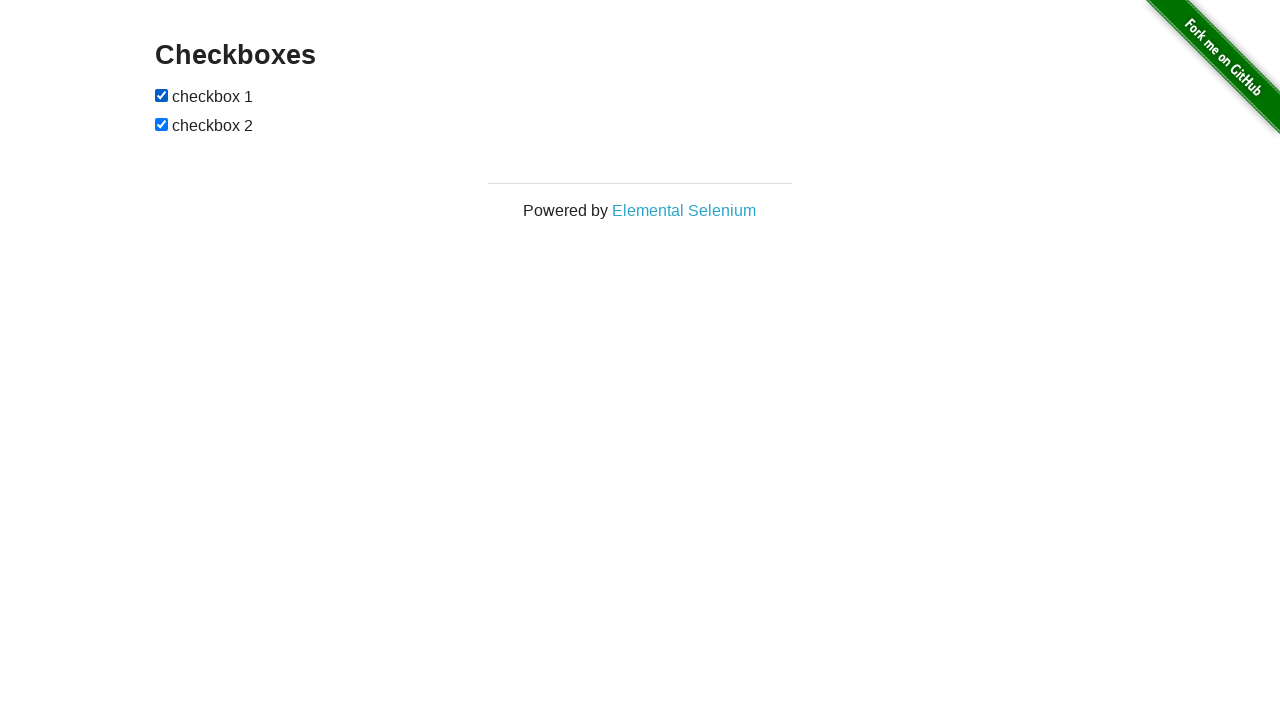